Tests JavaScript alert handling by triggering different types of alerts (standard alert and confirm dialog) and interacting with them

Starting URL: https://rahulshettyacademy.com/AutomationPractice/

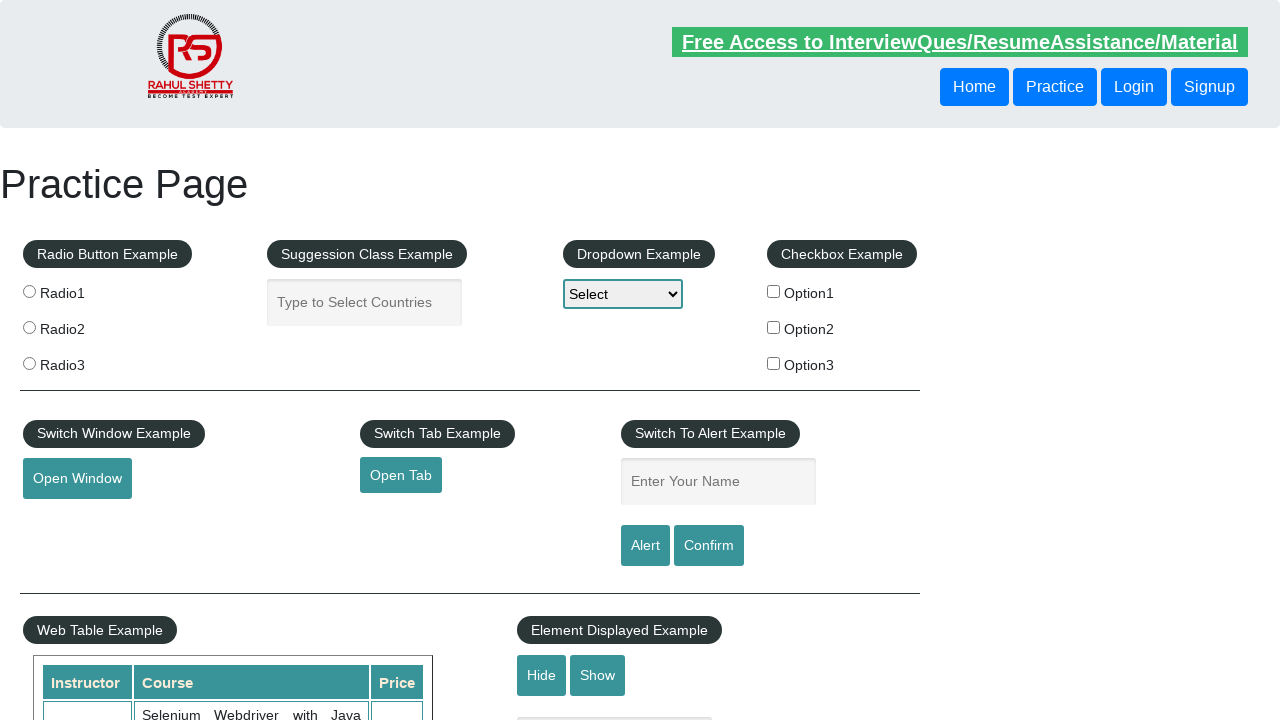

Filled name field with 'Deepak Juneja' for alert test on #name
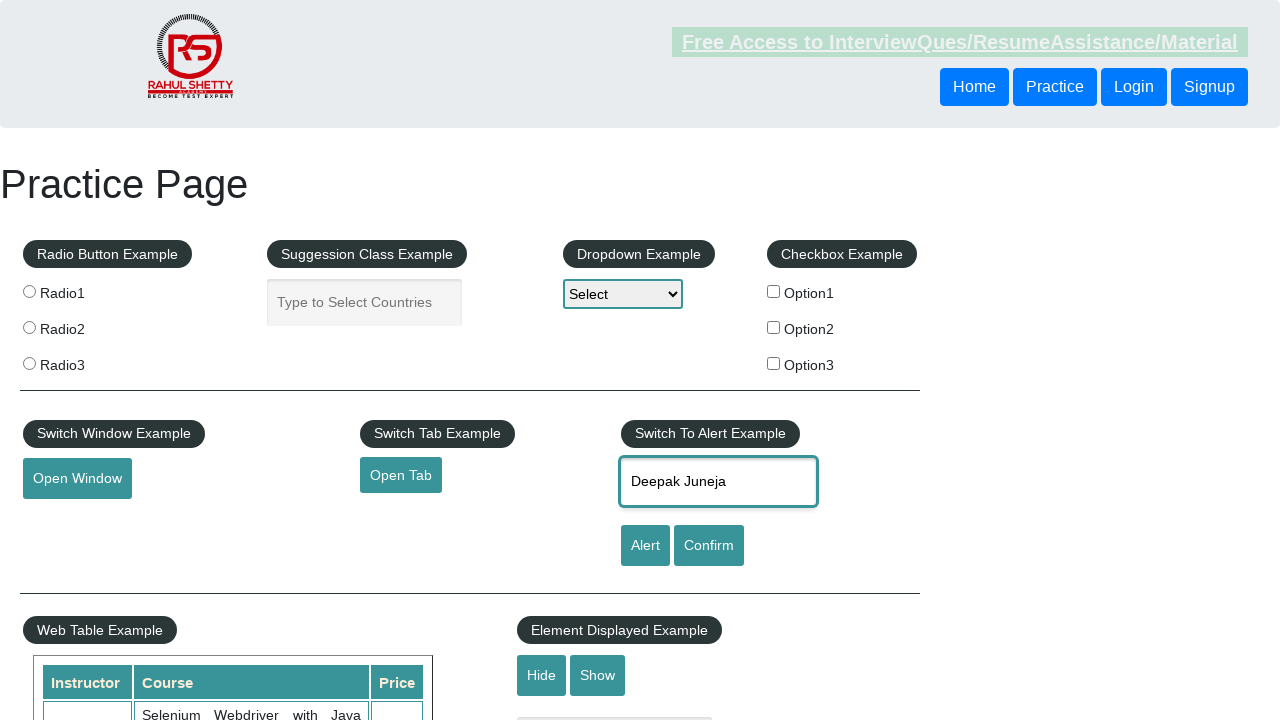

Clicked alert button to trigger standard alert dialog at (645, 546) on #alertbtn
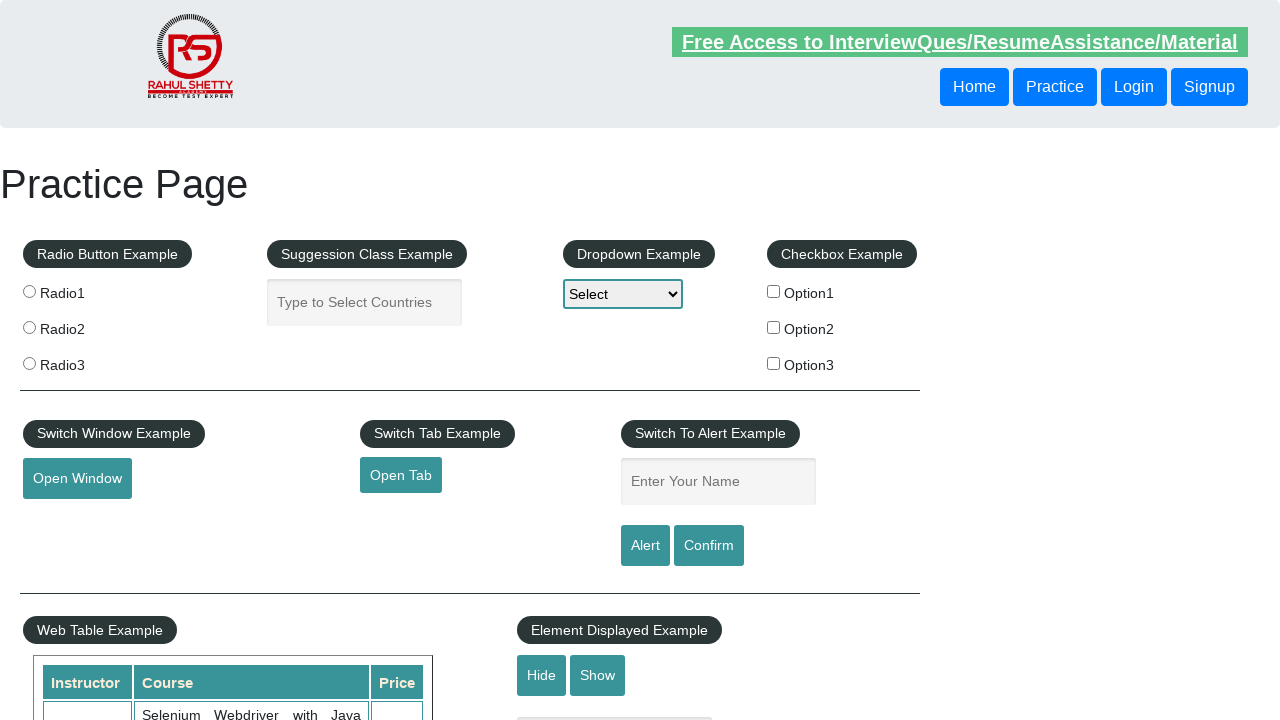

Accepted the standard alert dialog
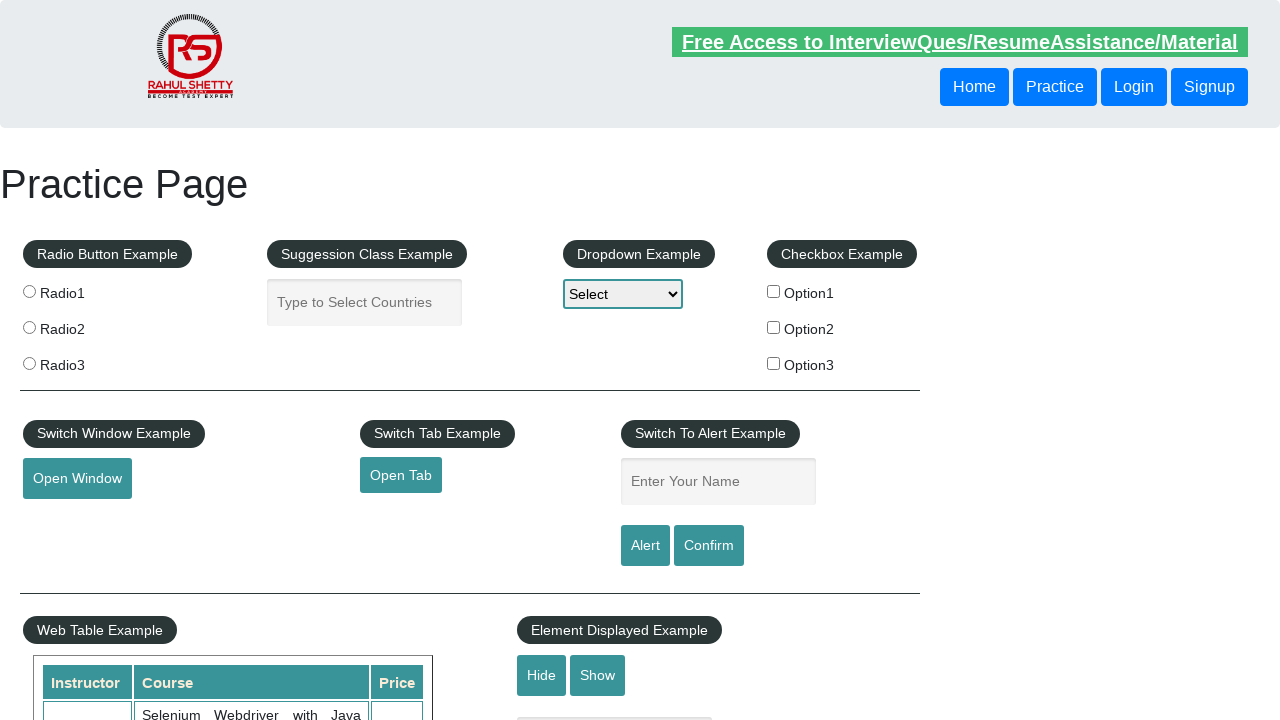

Filled name field with 'Deepak Juneja' for confirm dialog test on #name
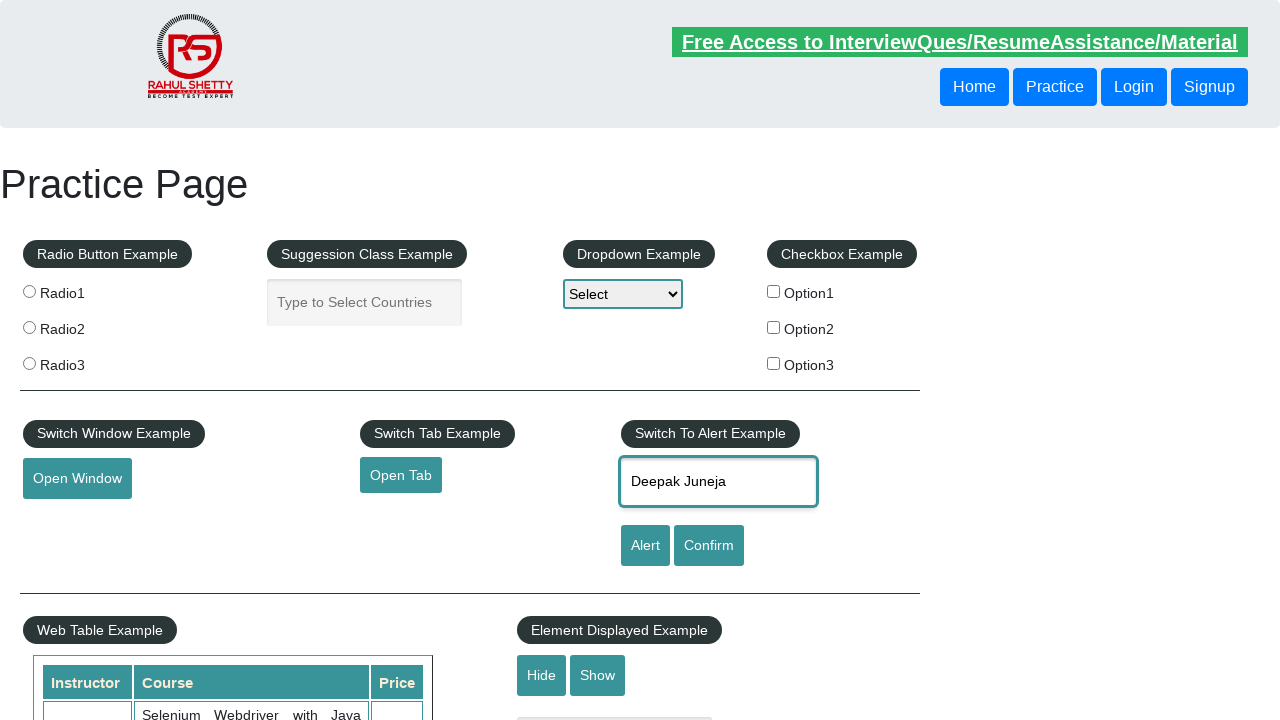

Clicked confirm button to trigger confirm dialog at (709, 546) on #confirmbtn
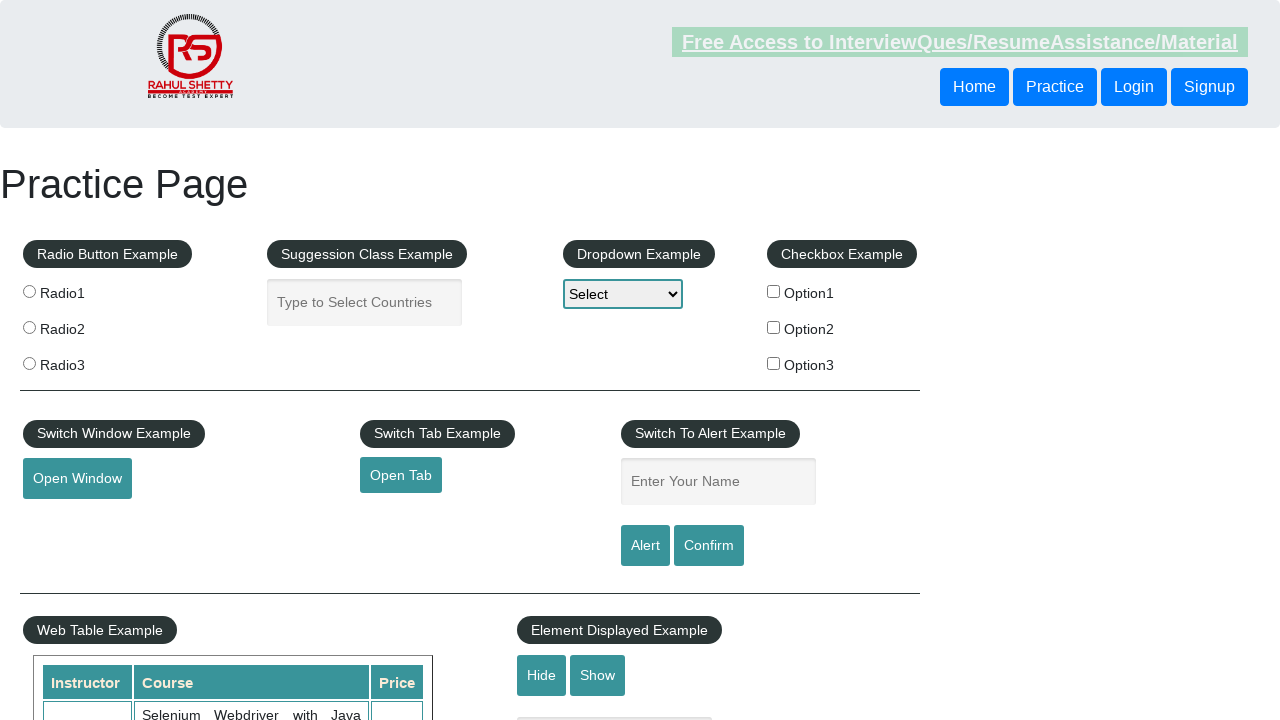

Dismissed the confirm dialog
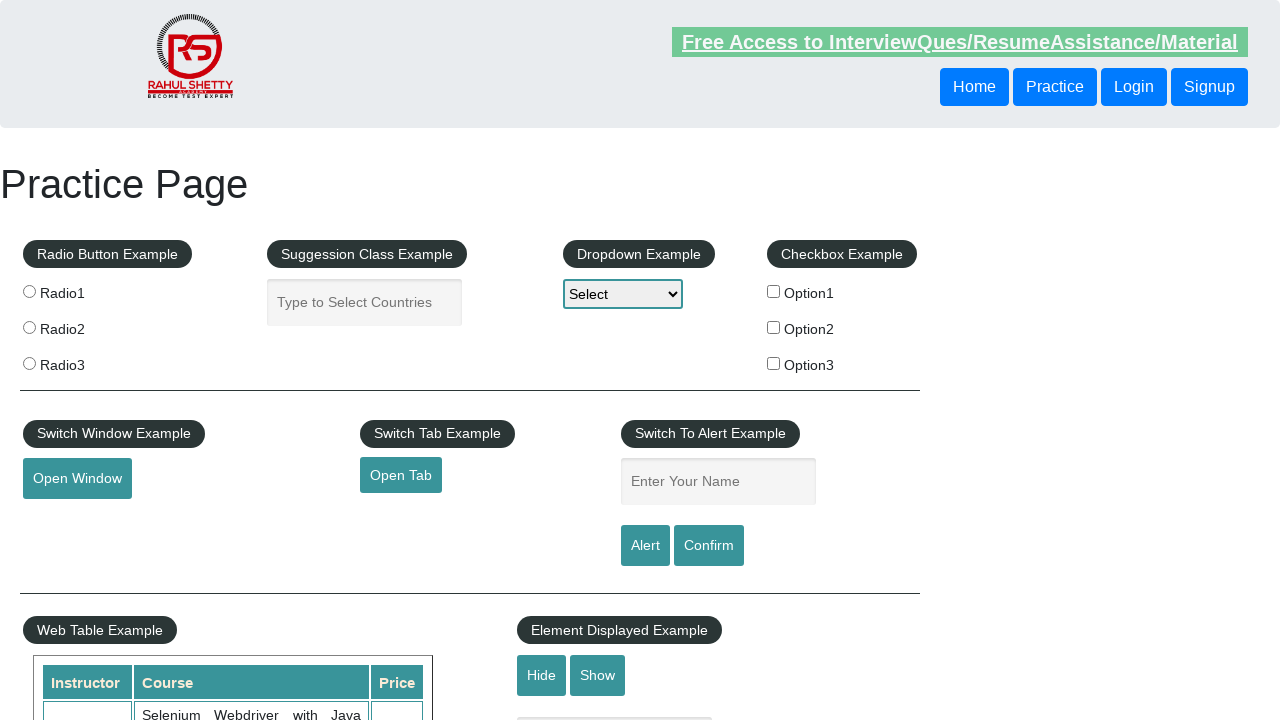

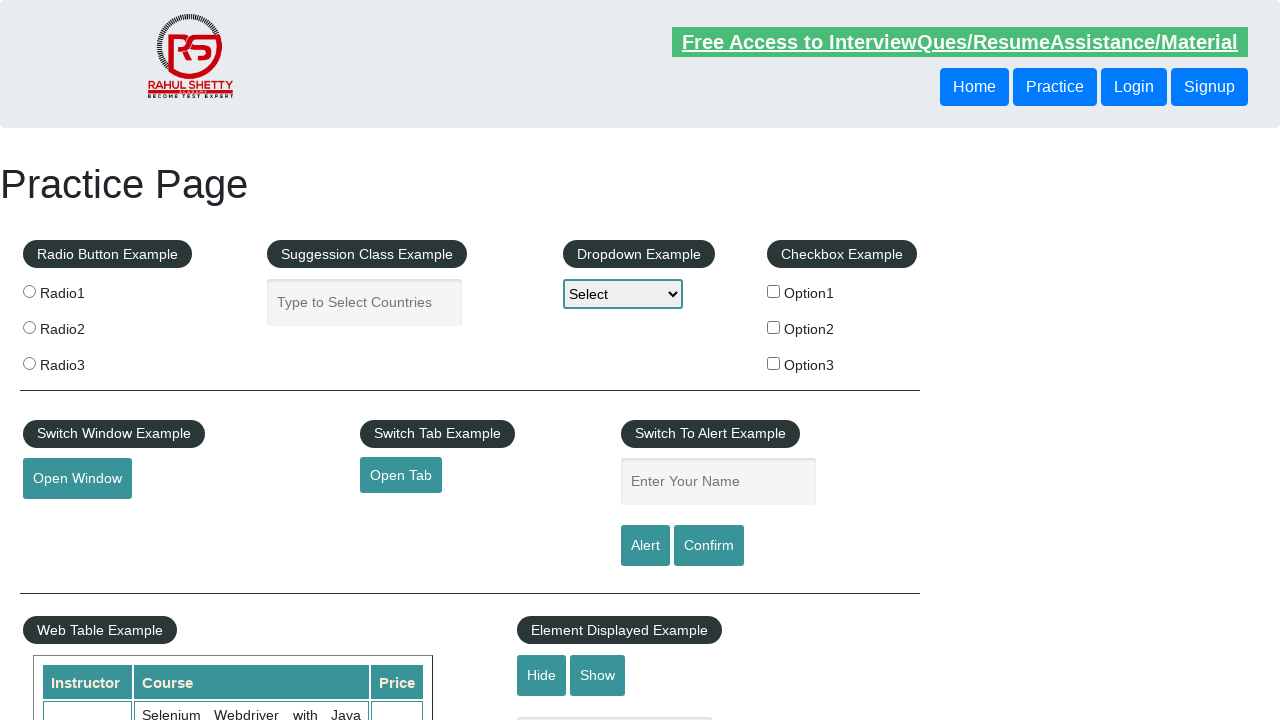